Tests that todo data persists after page reload

Starting URL: https://demo.playwright.dev/todomvc

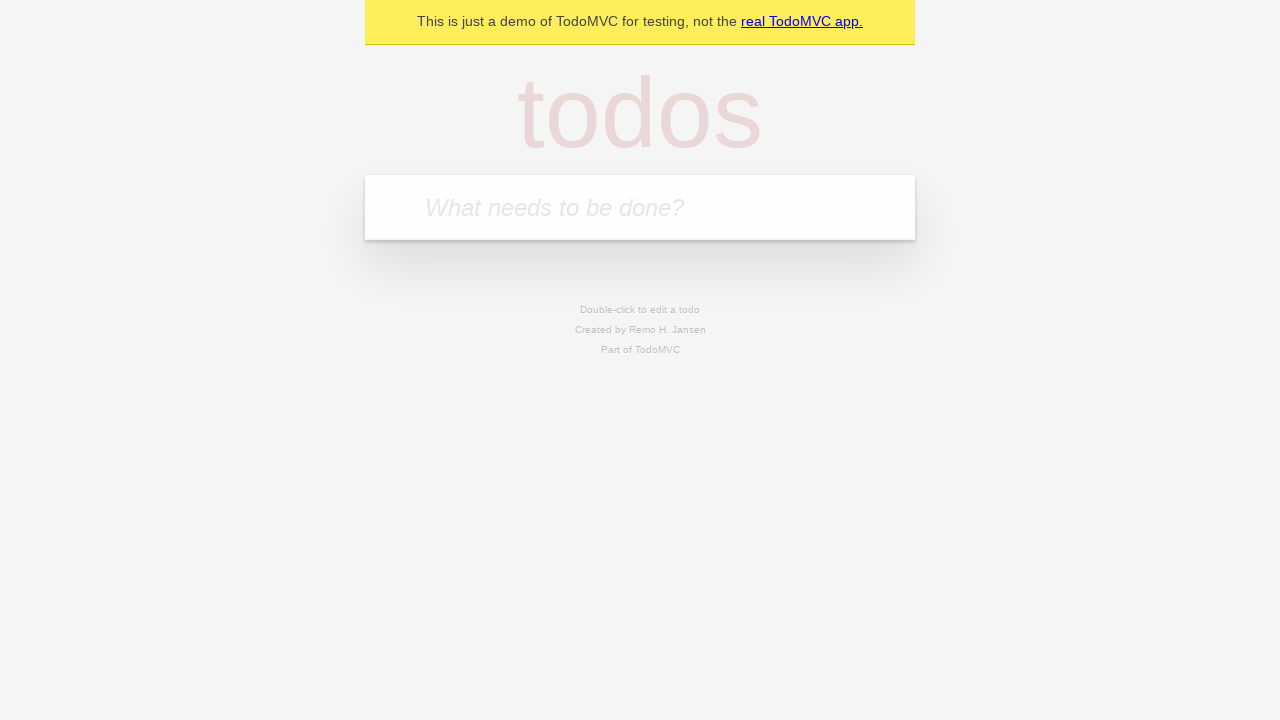

Filled todo input with 'buy some cheese' on internal:attr=[placeholder="What needs to be done?"i]
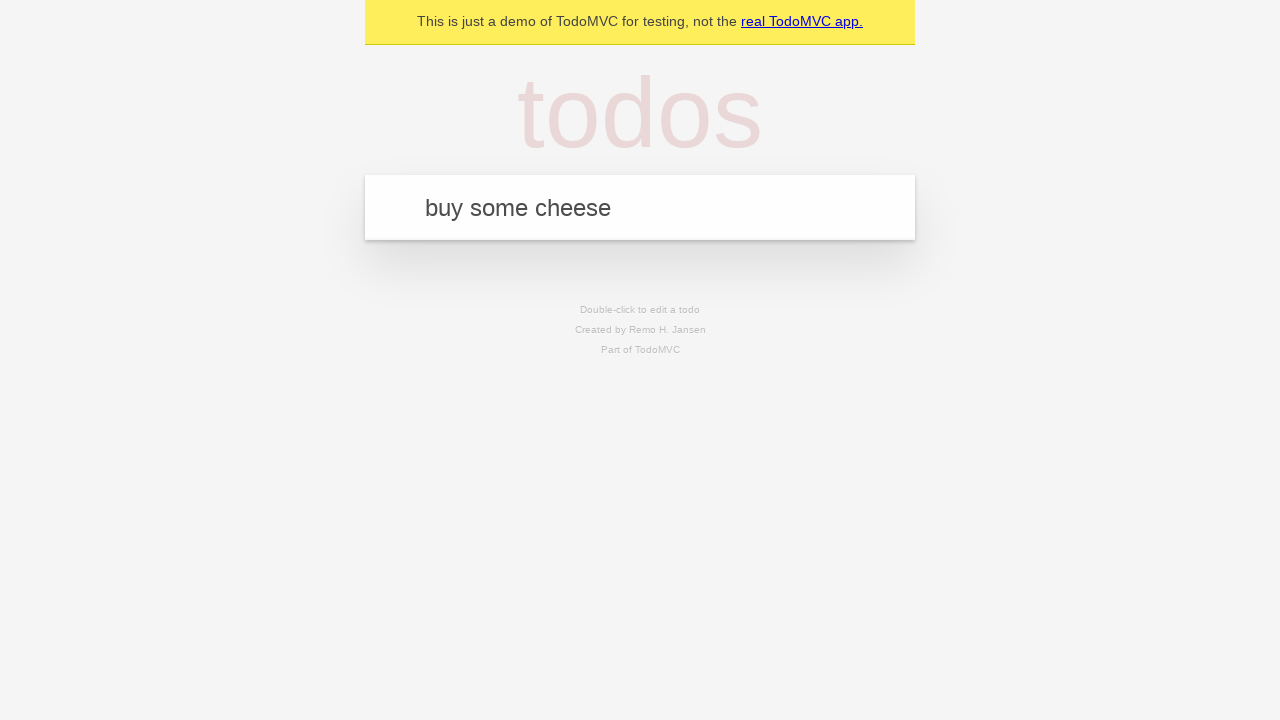

Pressed Enter to create first todo item on internal:attr=[placeholder="What needs to be done?"i]
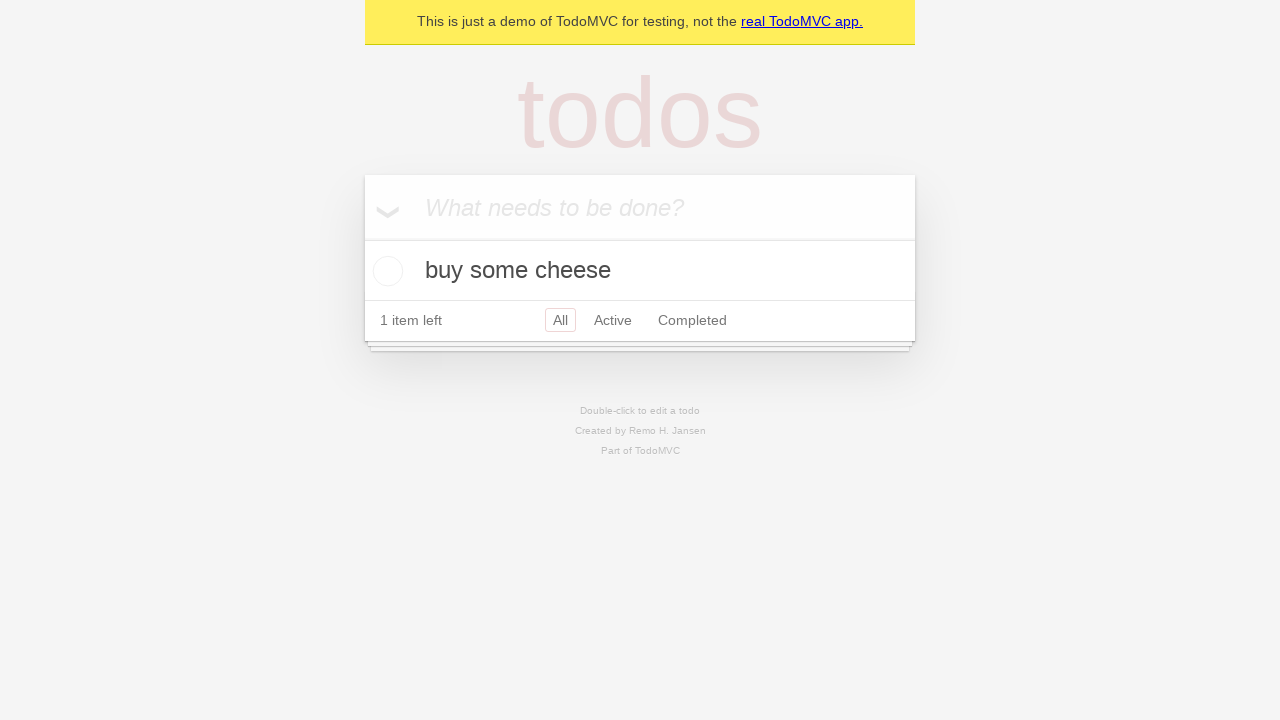

Filled todo input with 'feed the cat' on internal:attr=[placeholder="What needs to be done?"i]
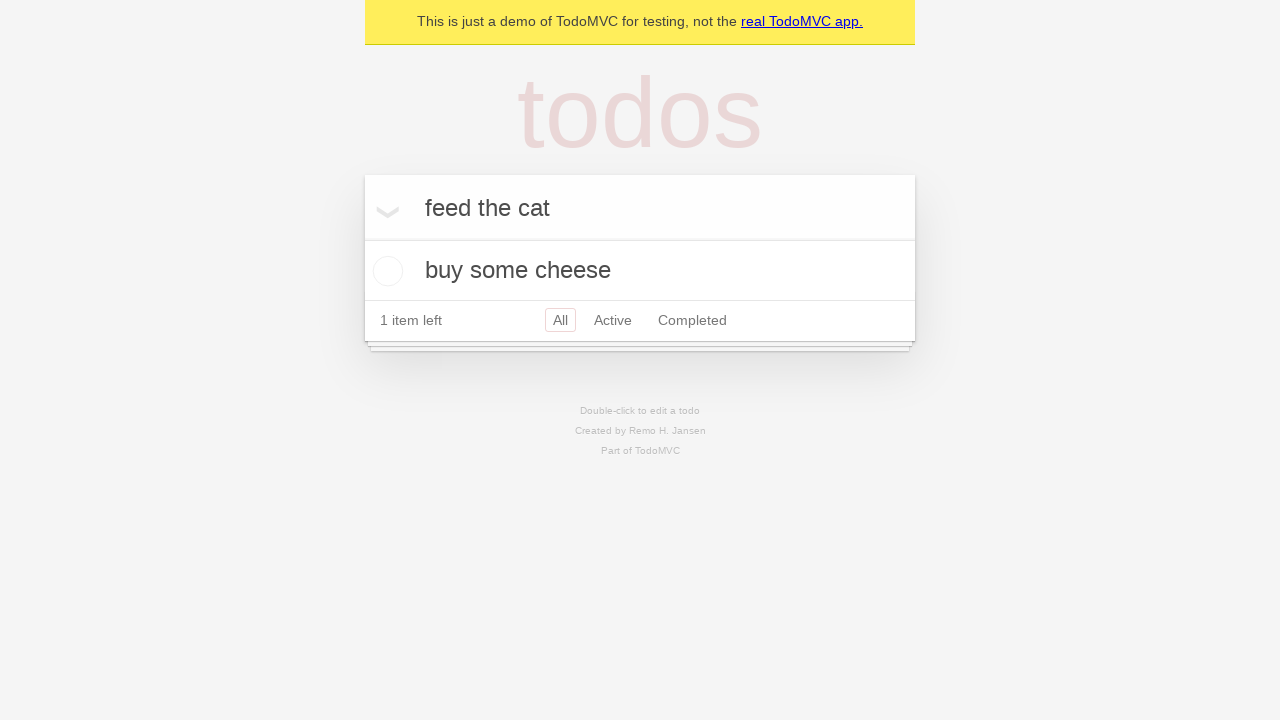

Pressed Enter to create second todo item on internal:attr=[placeholder="What needs to be done?"i]
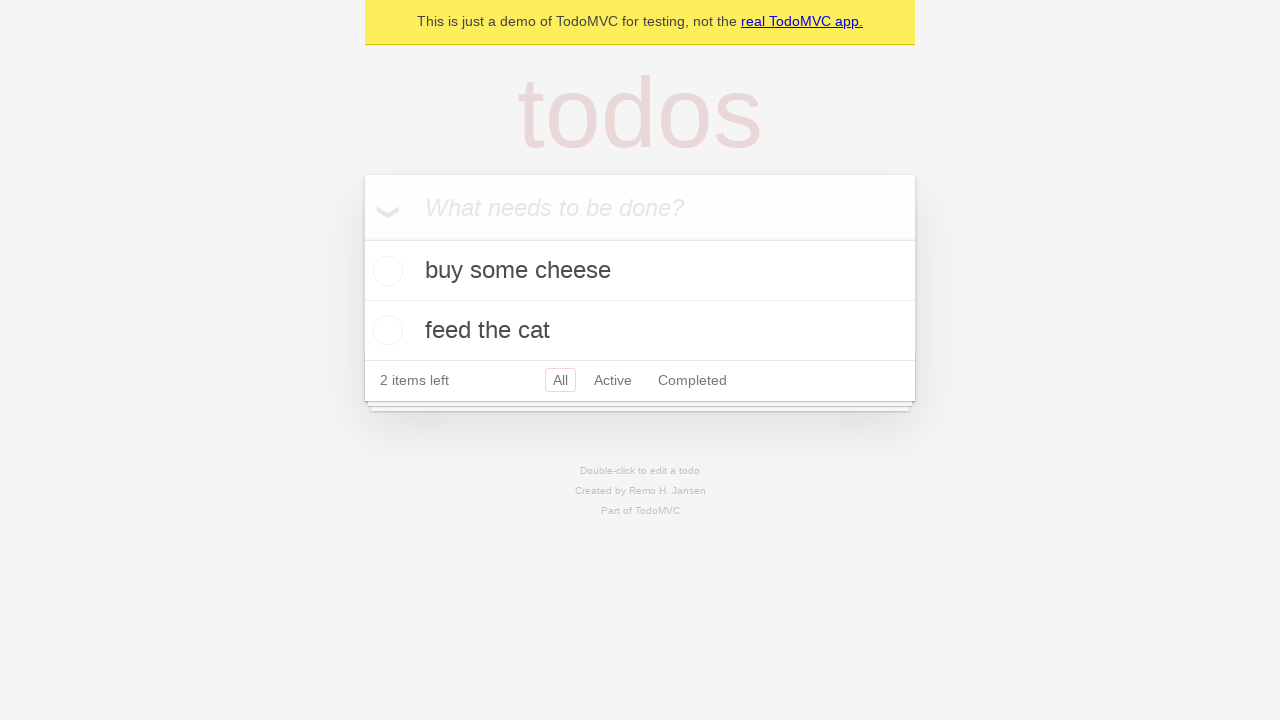

Checked the first todo item at (385, 271) on internal:testid=[data-testid="todo-item"s] >> nth=0 >> internal:role=checkbox
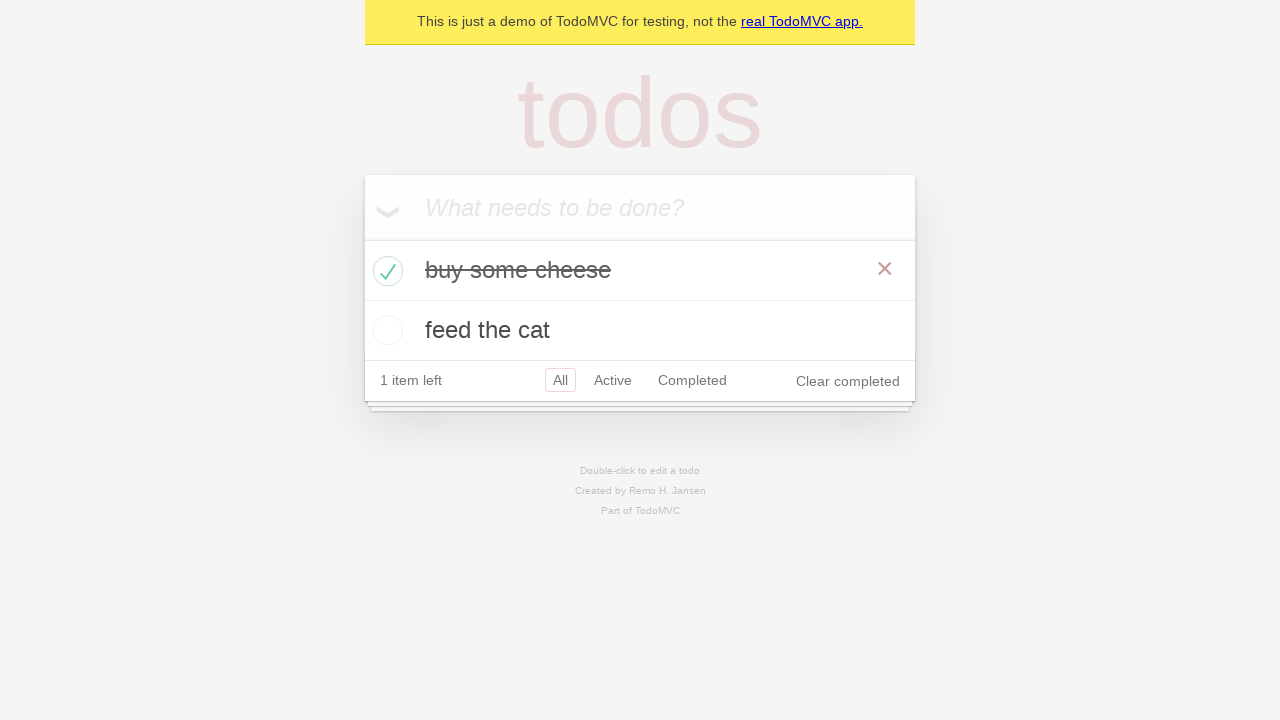

Reloaded the page to test data persistence
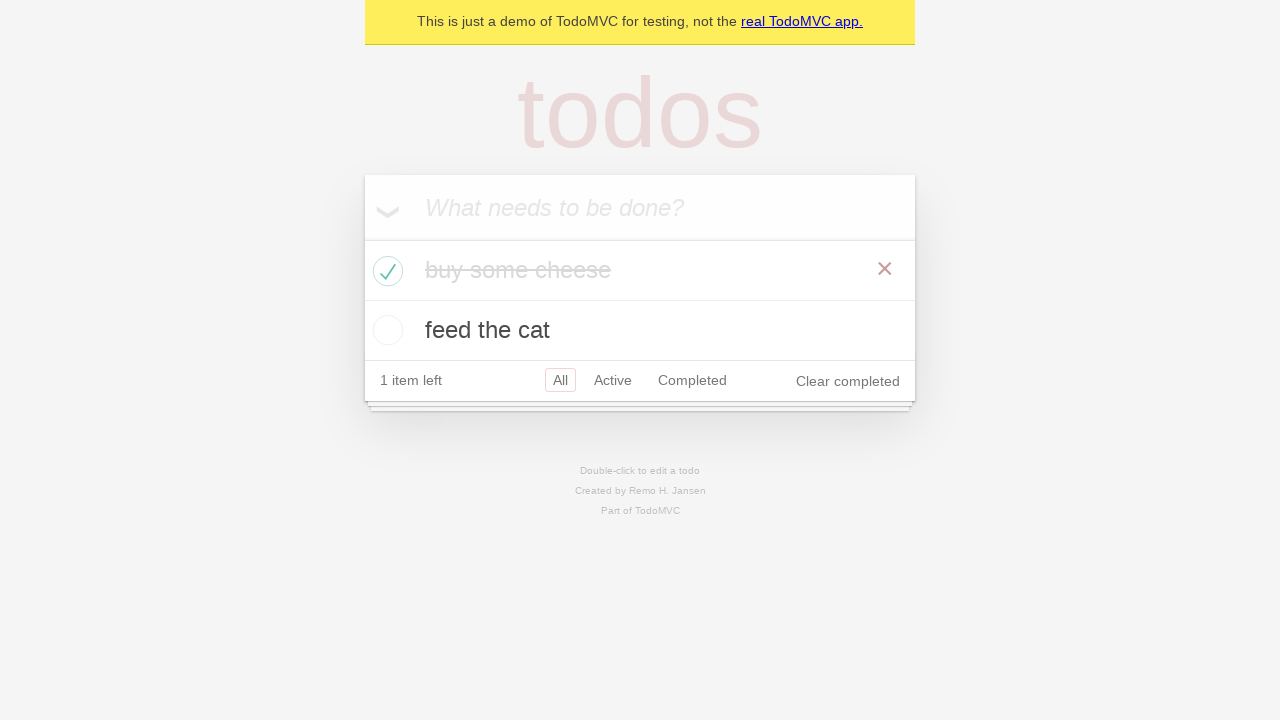

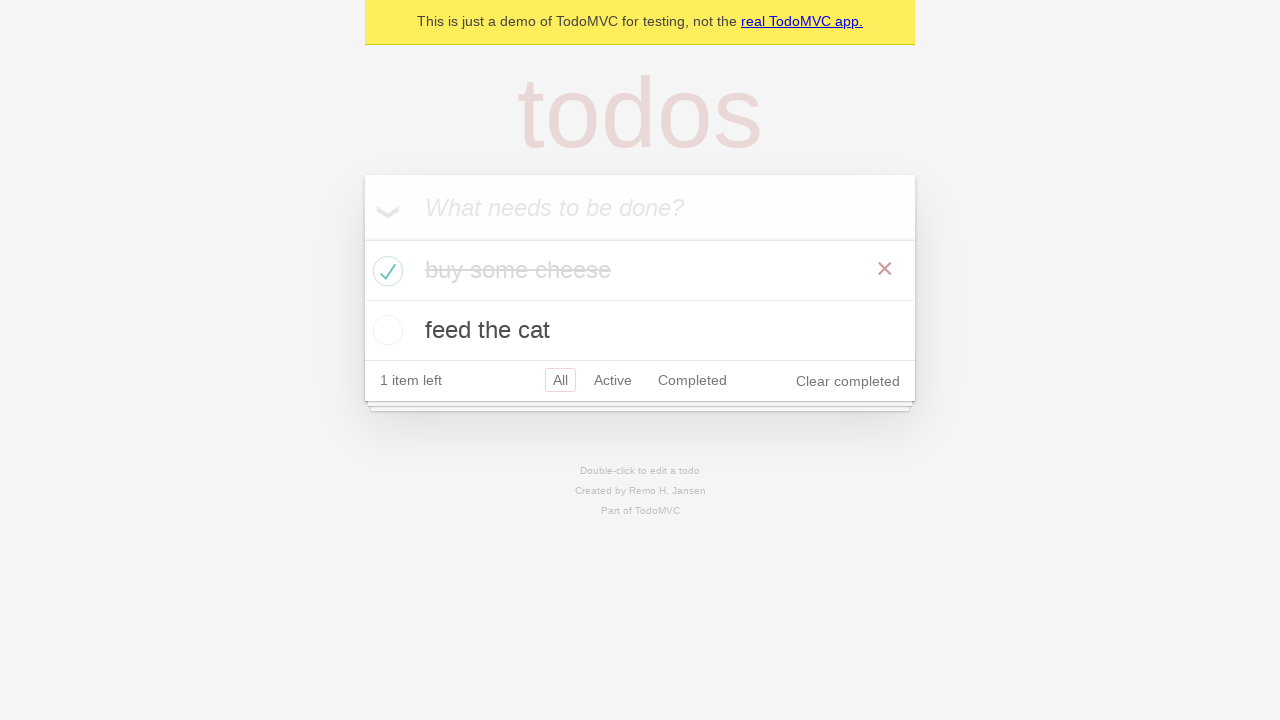